Tests Bootstrap tooltip functionality by hovering over an element and verifying the tooltip text appears

Starting URL: https://seleniumpractise.blogspot.com/2019/09/bootstrap-tooltip-in-selenium.html

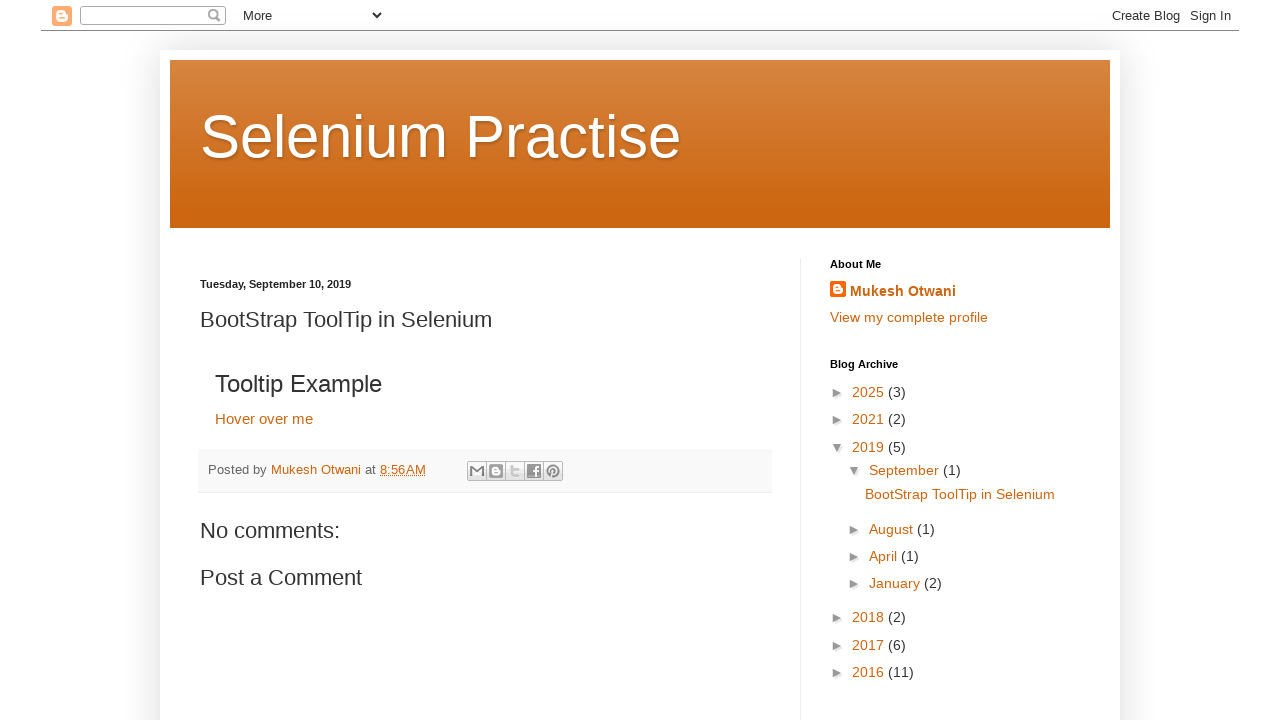

Navigated to Bootstrap tooltip practice page
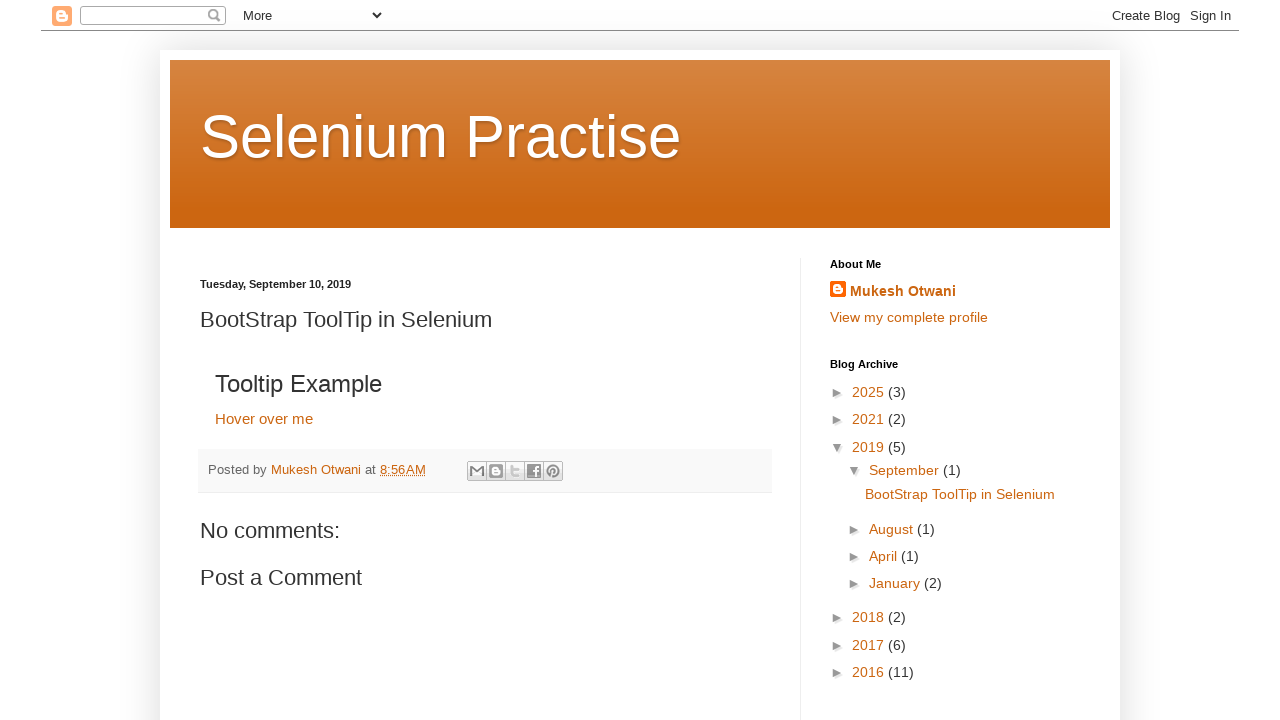

Located 'Hover over me' element
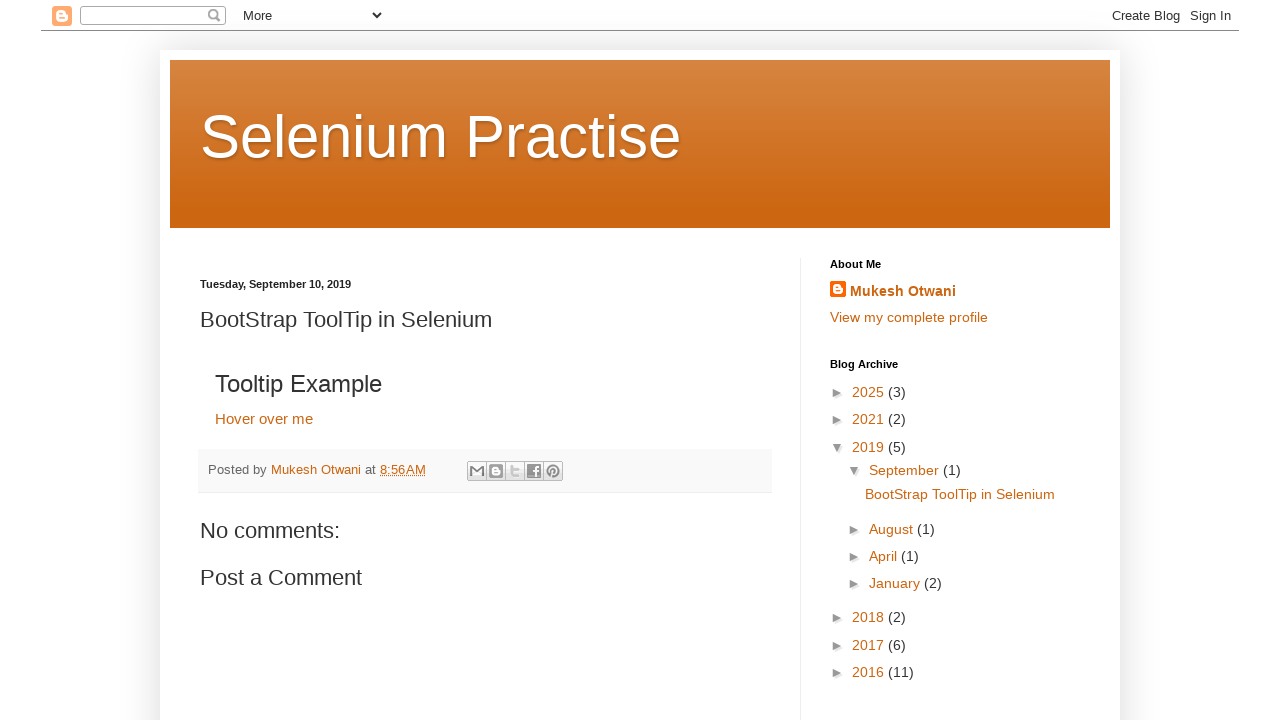

Hovered over the element to trigger tooltip at (264, 418) on xpath=//a[text()='Hover over me']
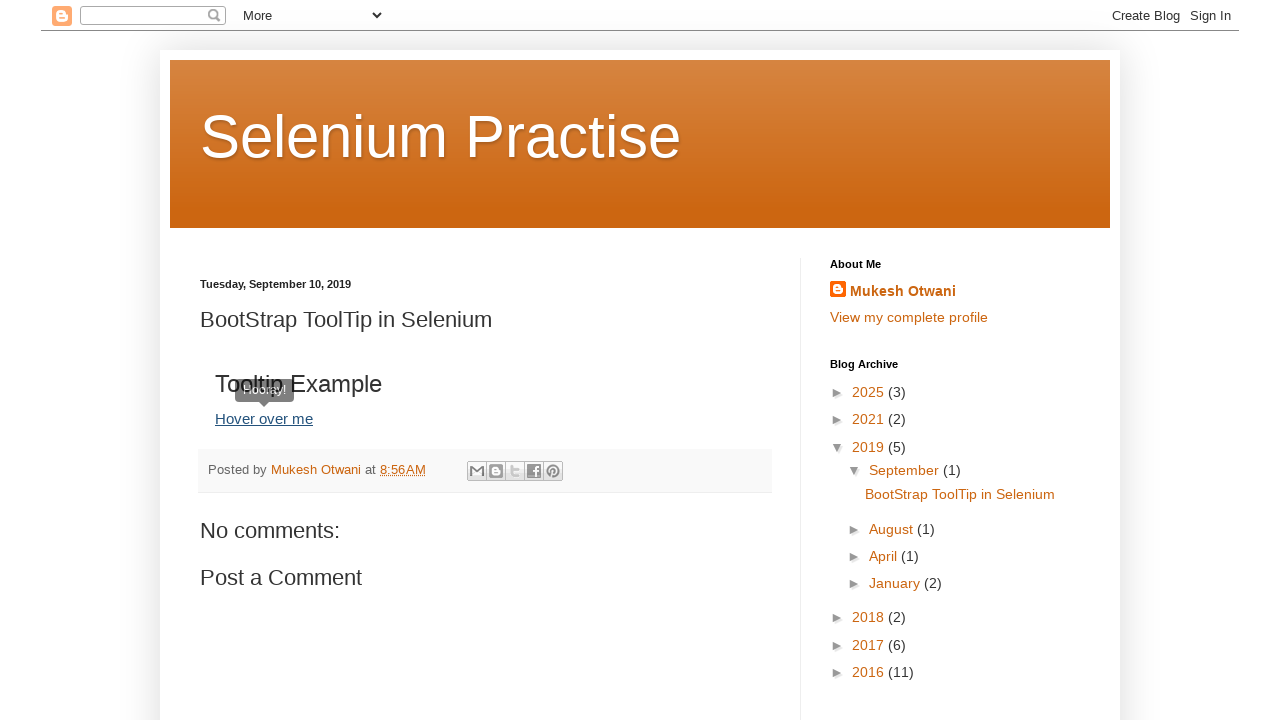

Located tooltip element
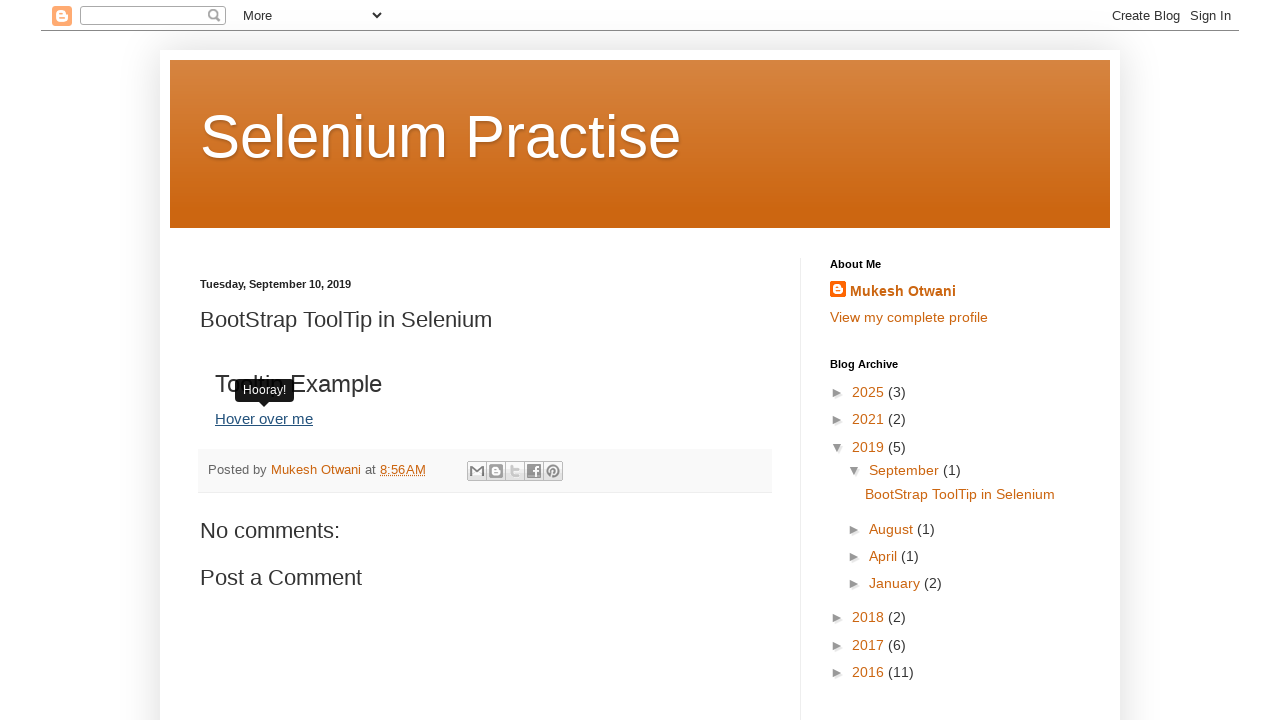

Tooltip appeared and is now visible
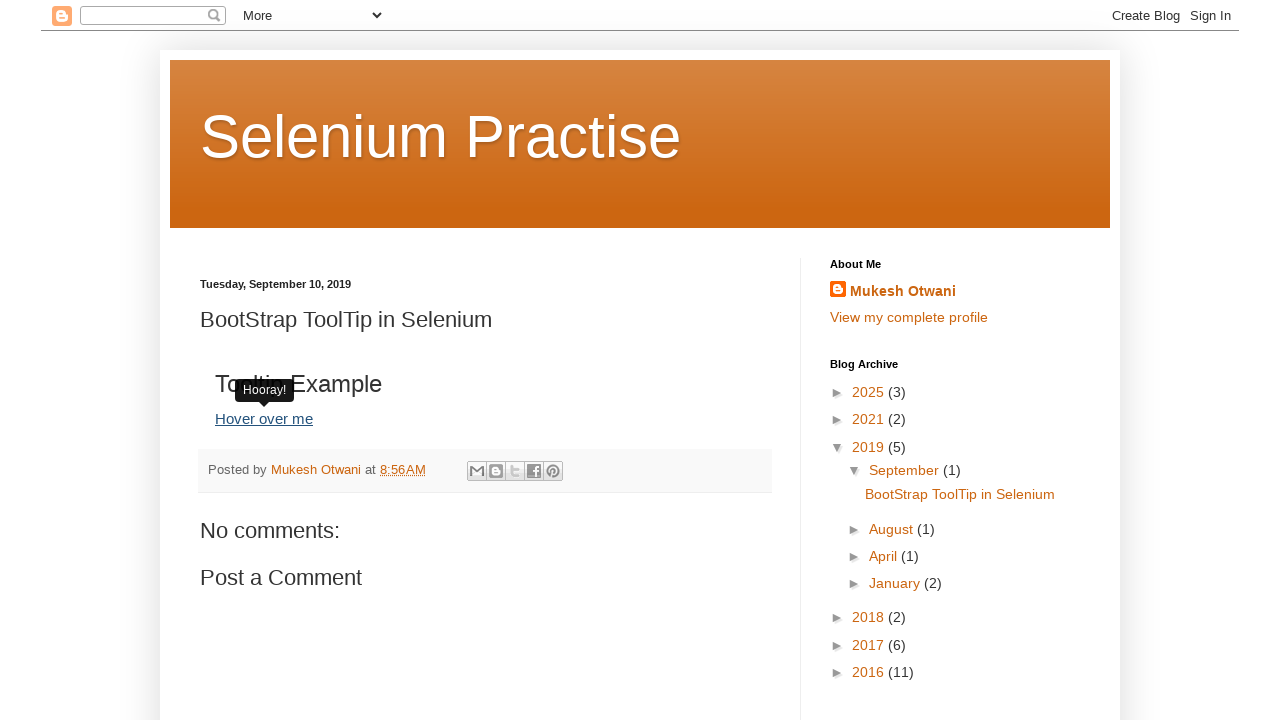

Retrieved tooltip text content
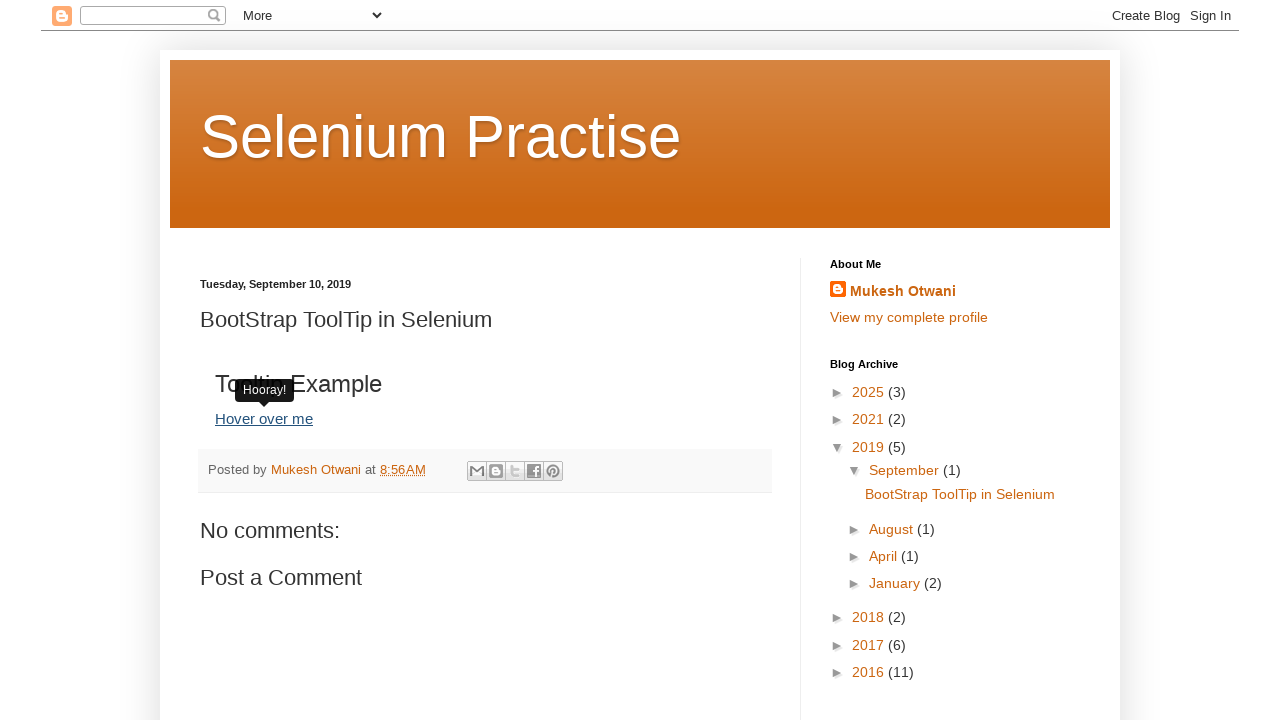

Verified tooltip text is not empty
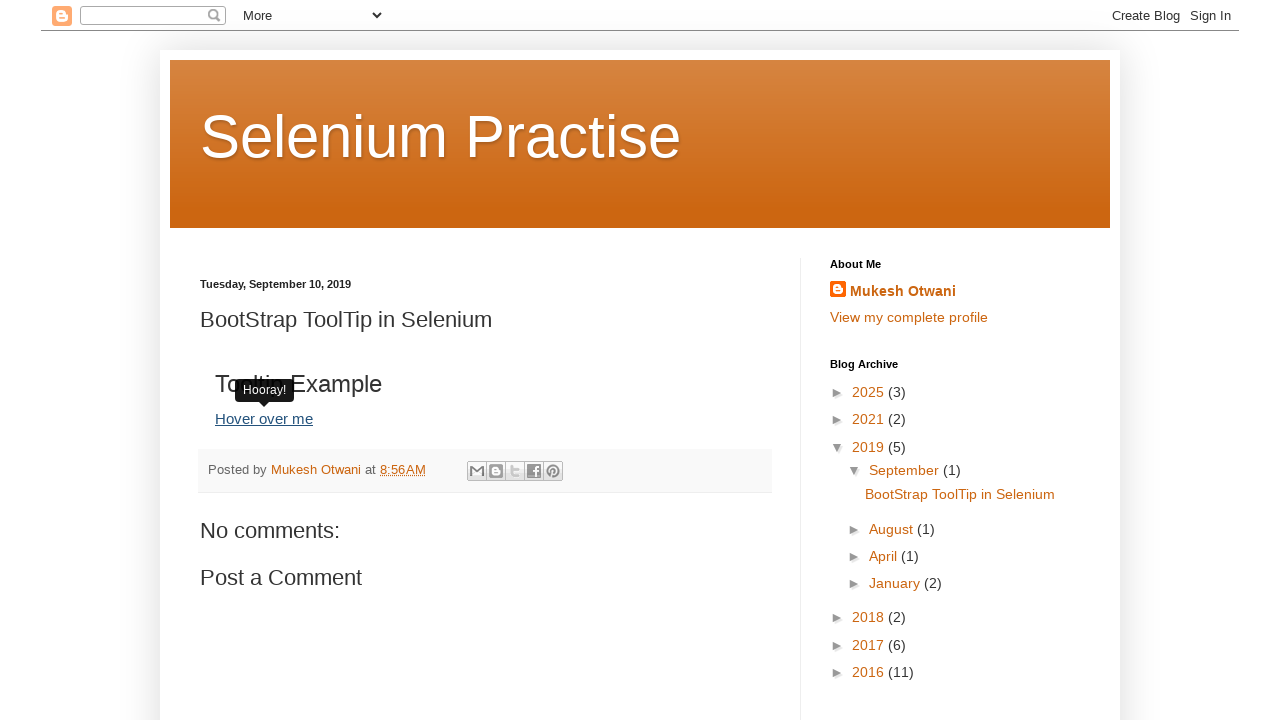

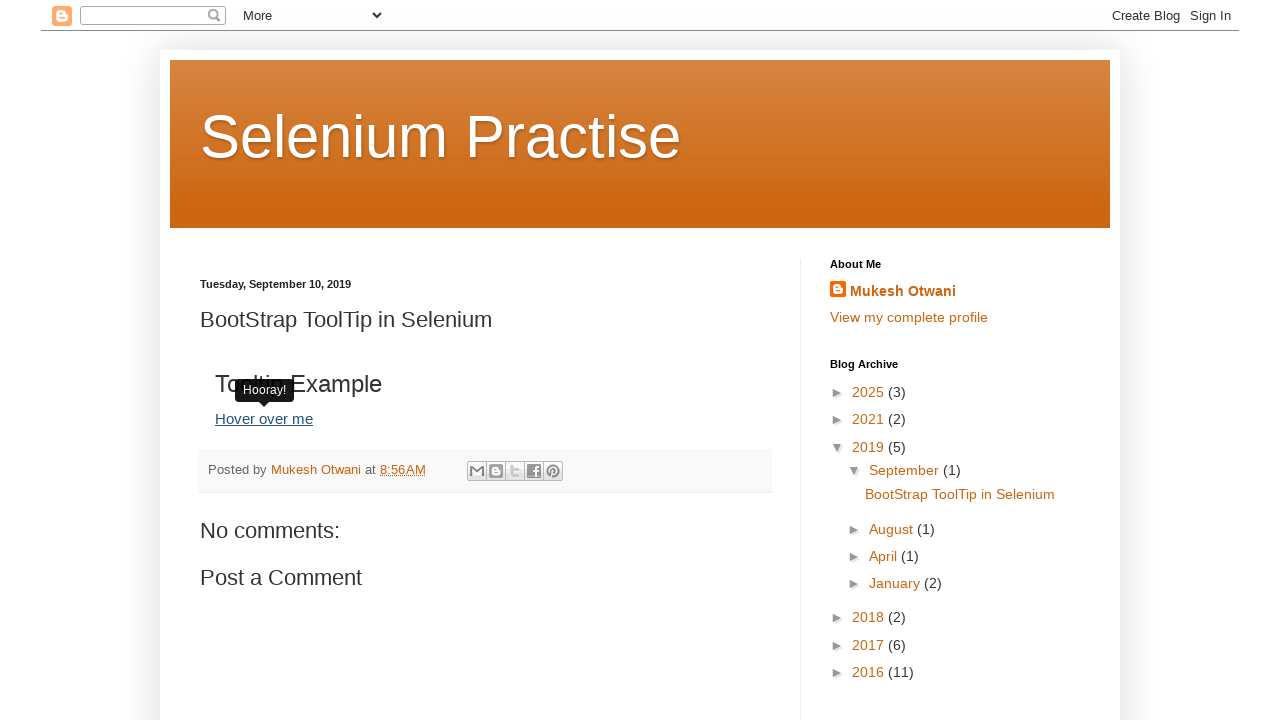